Tests the add/remove elements functionality by double-clicking the "Add Element" button to add delete buttons, then clicking each delete button to remove them.

Starting URL: http://the-internet.herokuapp.com/add_remove_elements/

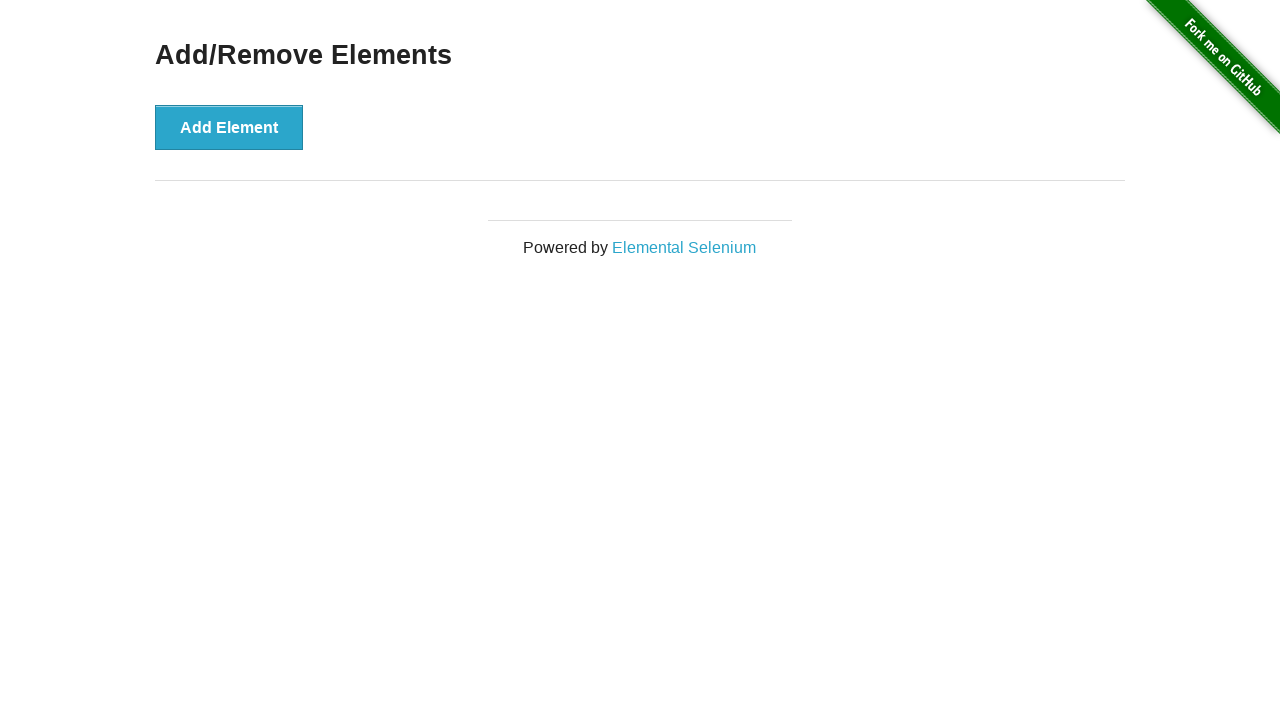

Double-clicked the 'Add Element' button to add delete buttons at (229, 127) on button:has-text('Add Element')
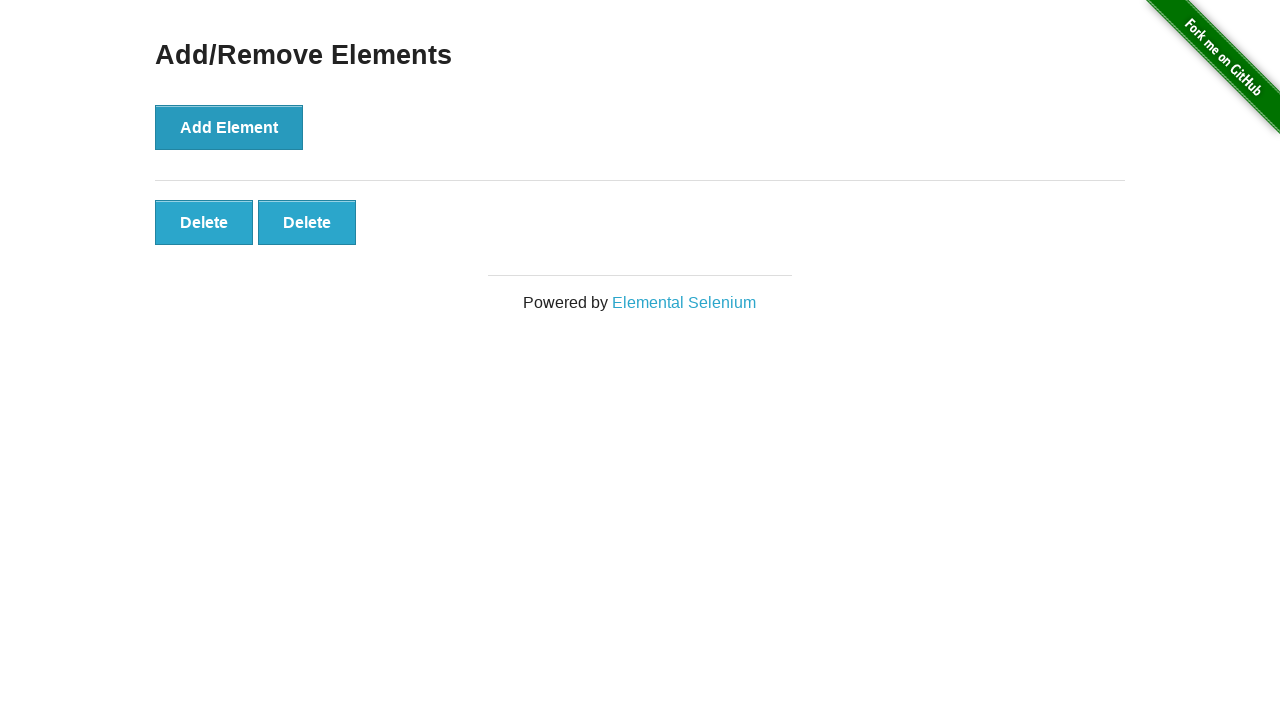

Delete buttons appeared on the page
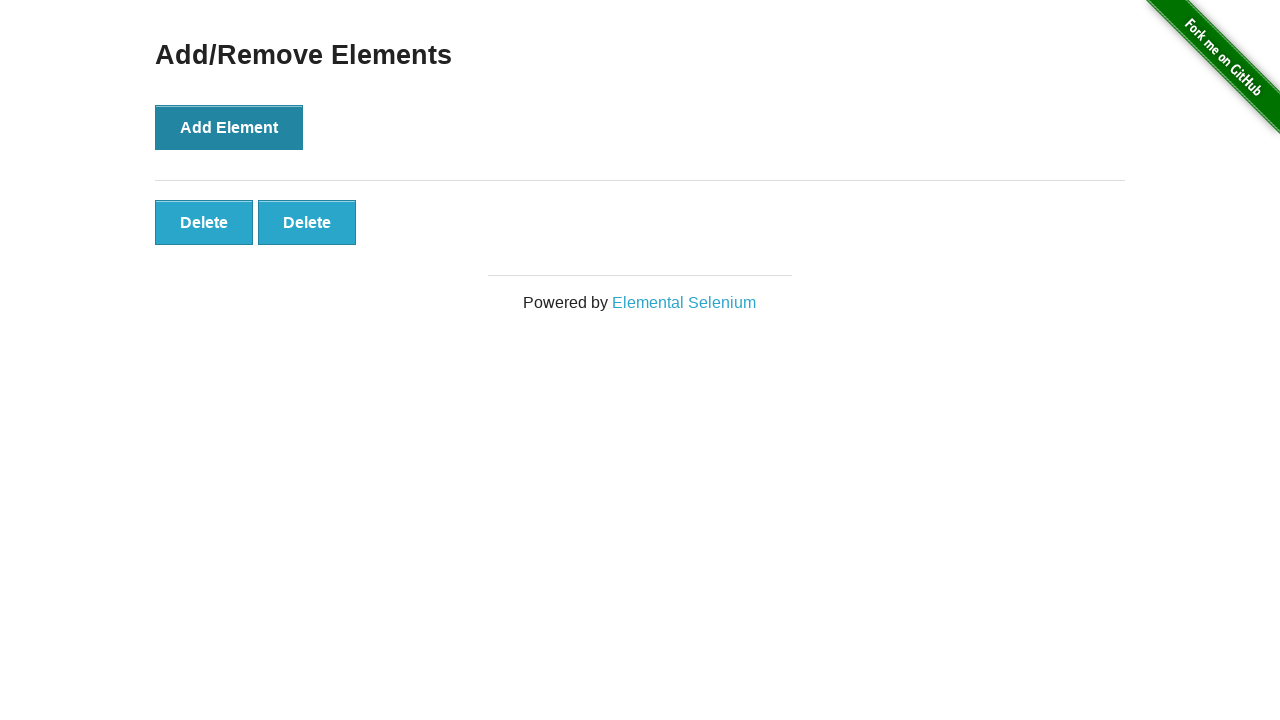

Verified 2 delete buttons were added
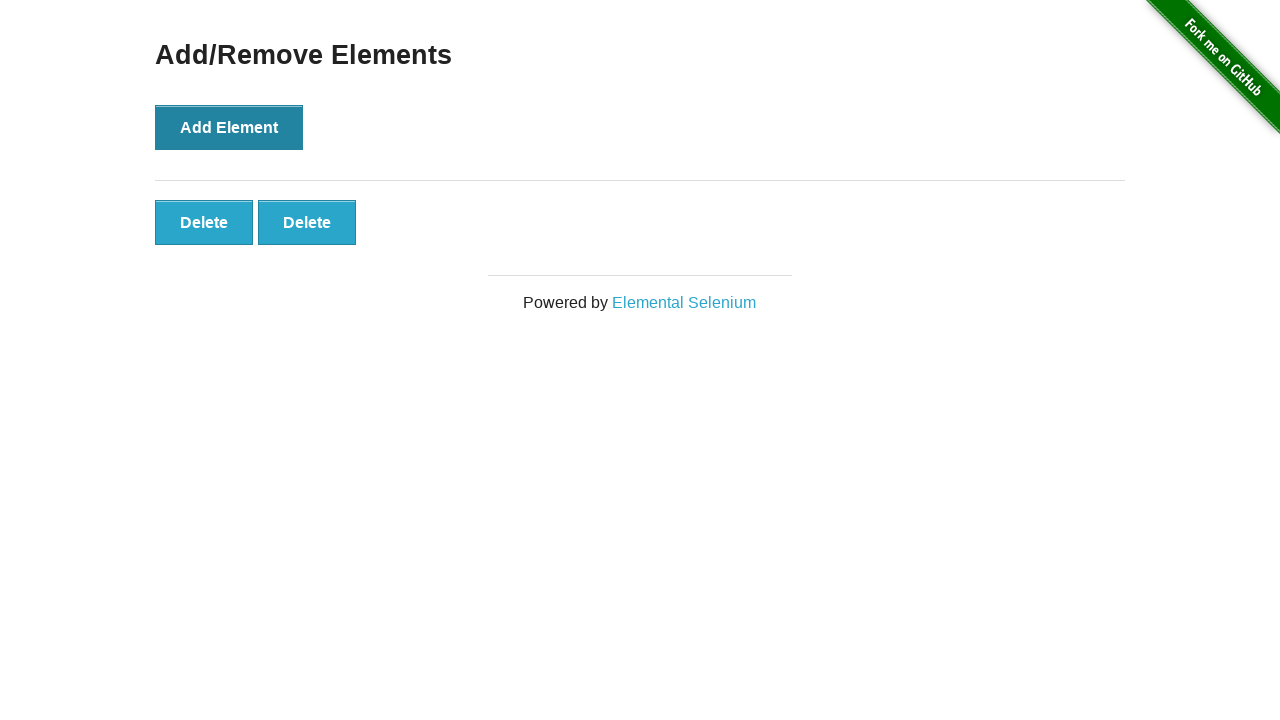

Clicked delete button 1 of 2 to remove it at (204, 222) on .added-manually >> nth=0
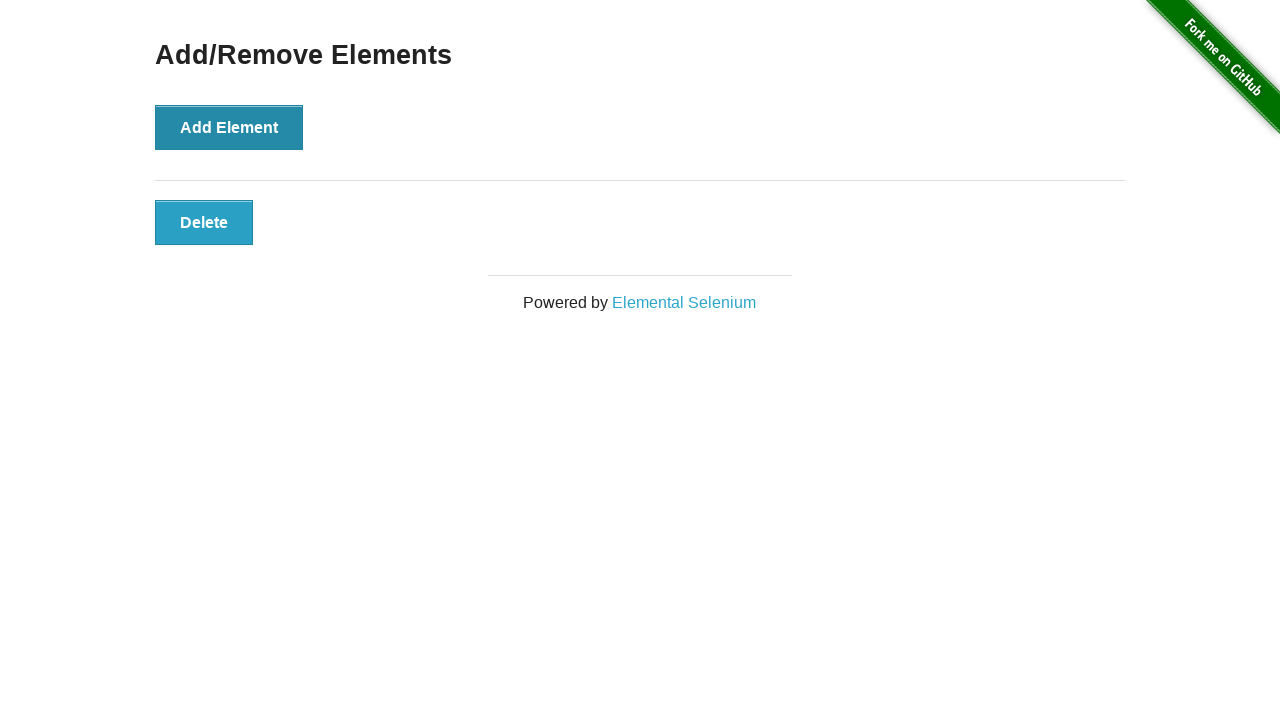

Clicked delete button 2 of 2 to remove it at (204, 222) on .added-manually >> nth=0
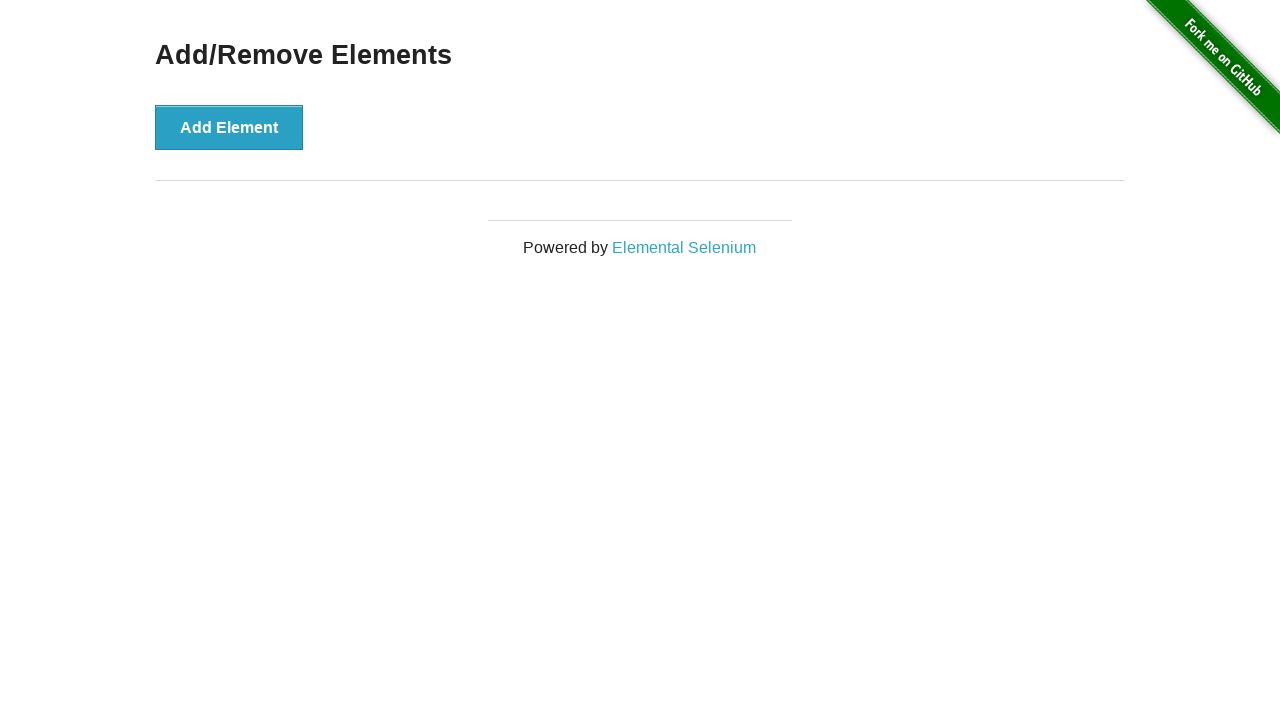

All delete buttons have been removed successfully
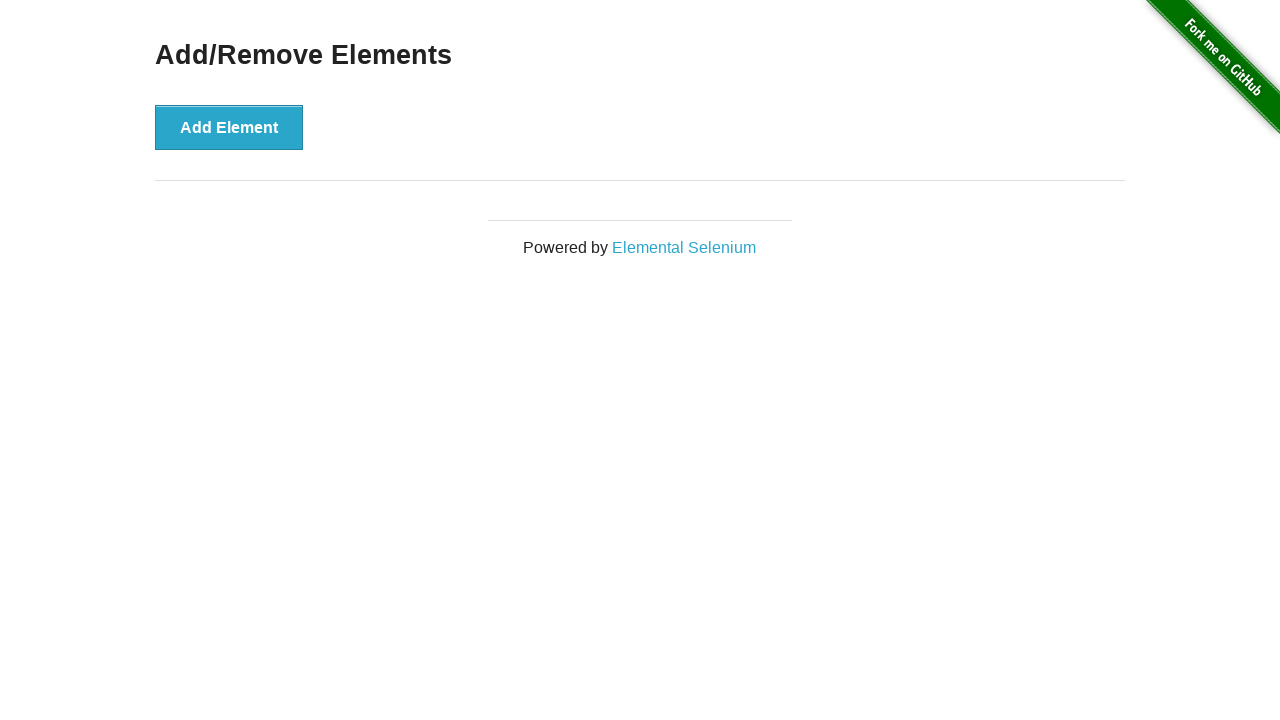

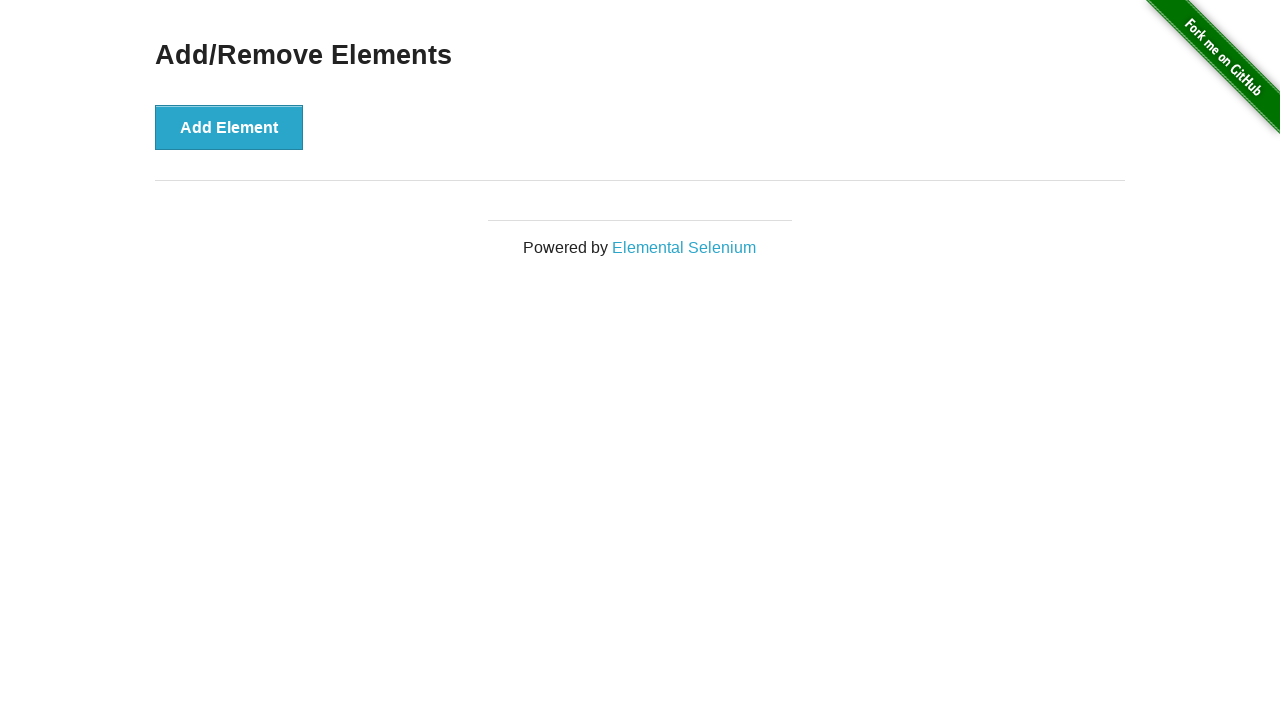